Tests registration form validation when password is less than 6 characters

Starting URL: https://alada.vn/tai-khoan/dang-ky.html

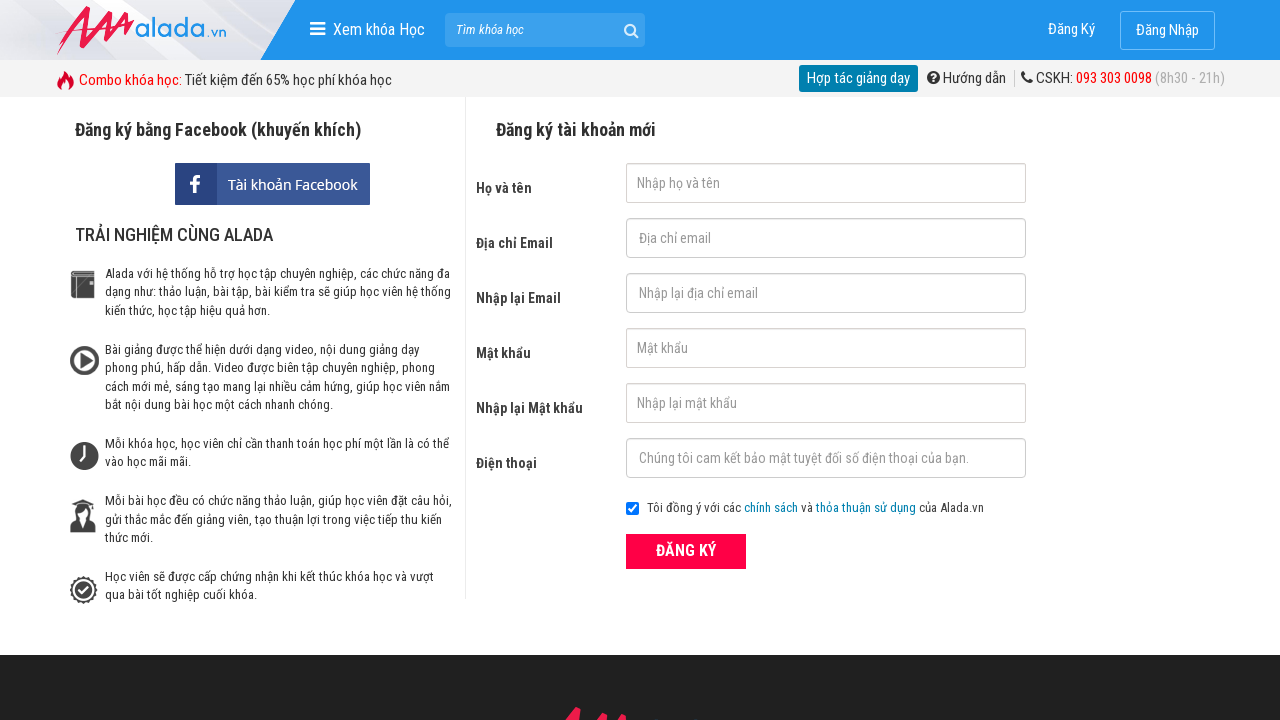

Filled first name field with 'Tran Minh Duc' on input#txtFirstname
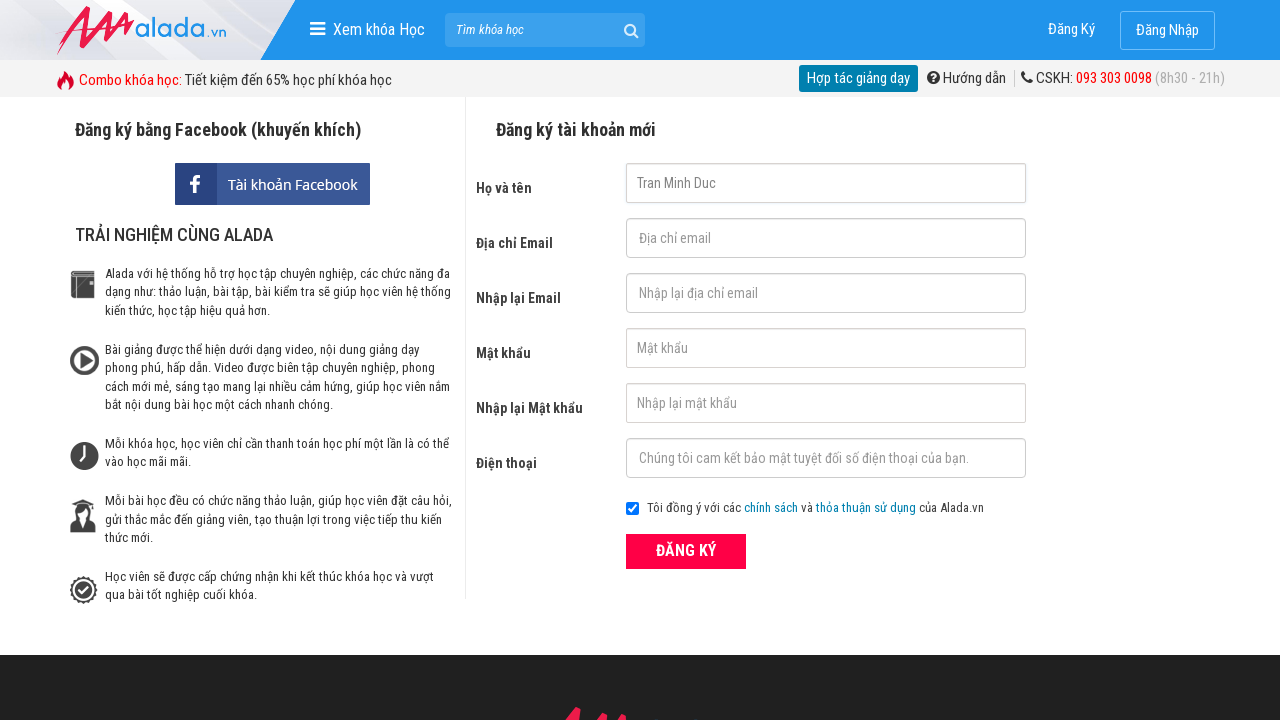

Filled email field with 'minhduc@gmail.com' on input#txtEmail
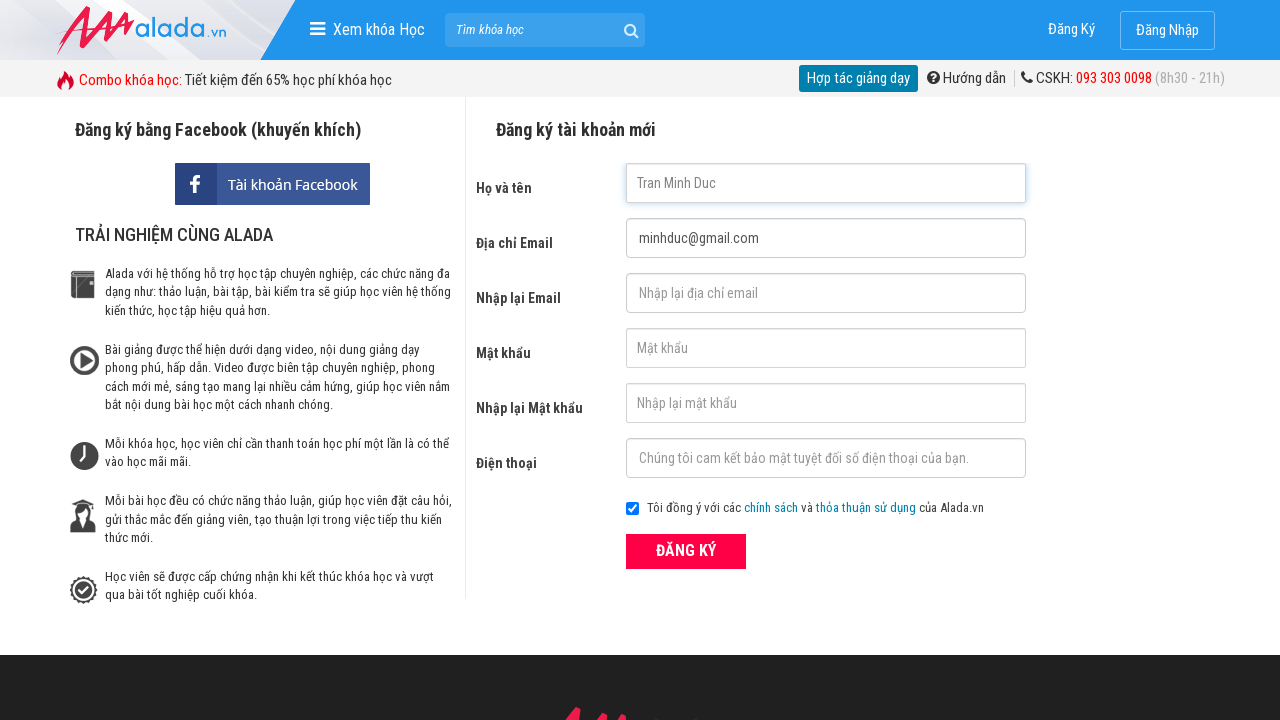

Filled confirm email field with 'minhduc@gmail.com' on input#txtCEmail
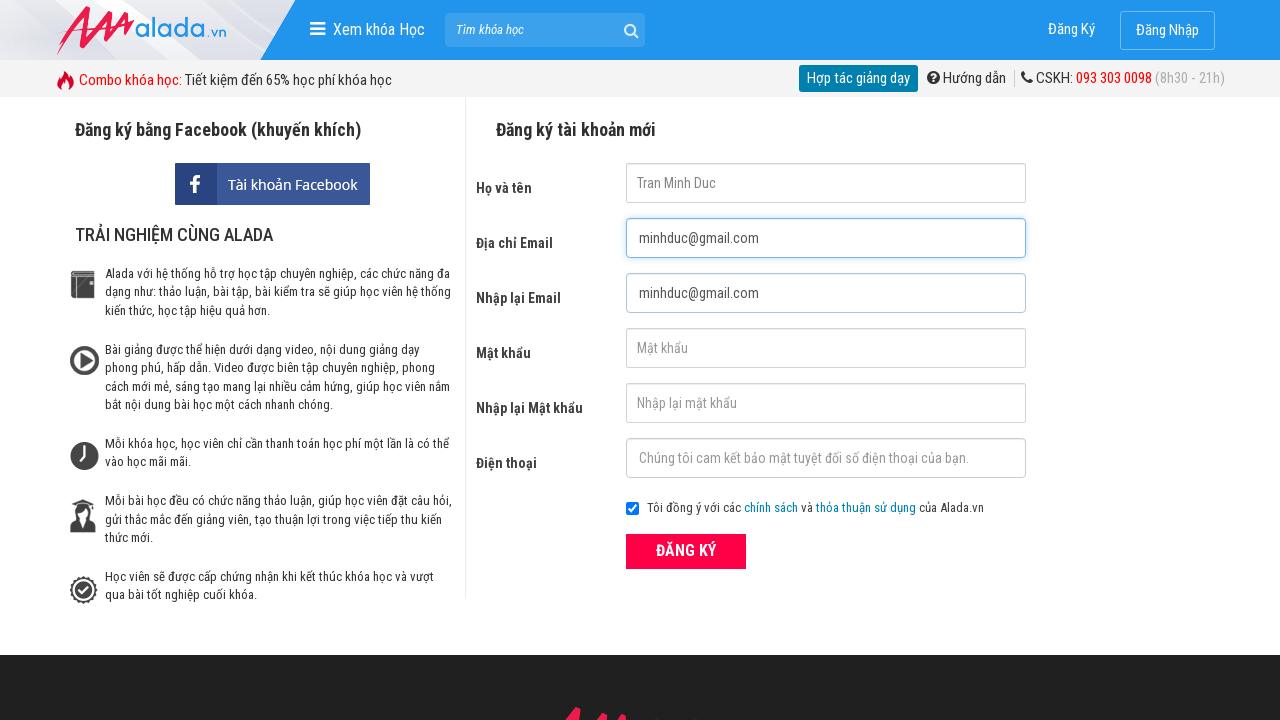

Filled password field with '123' (less than 6 characters) on input#txtPassword
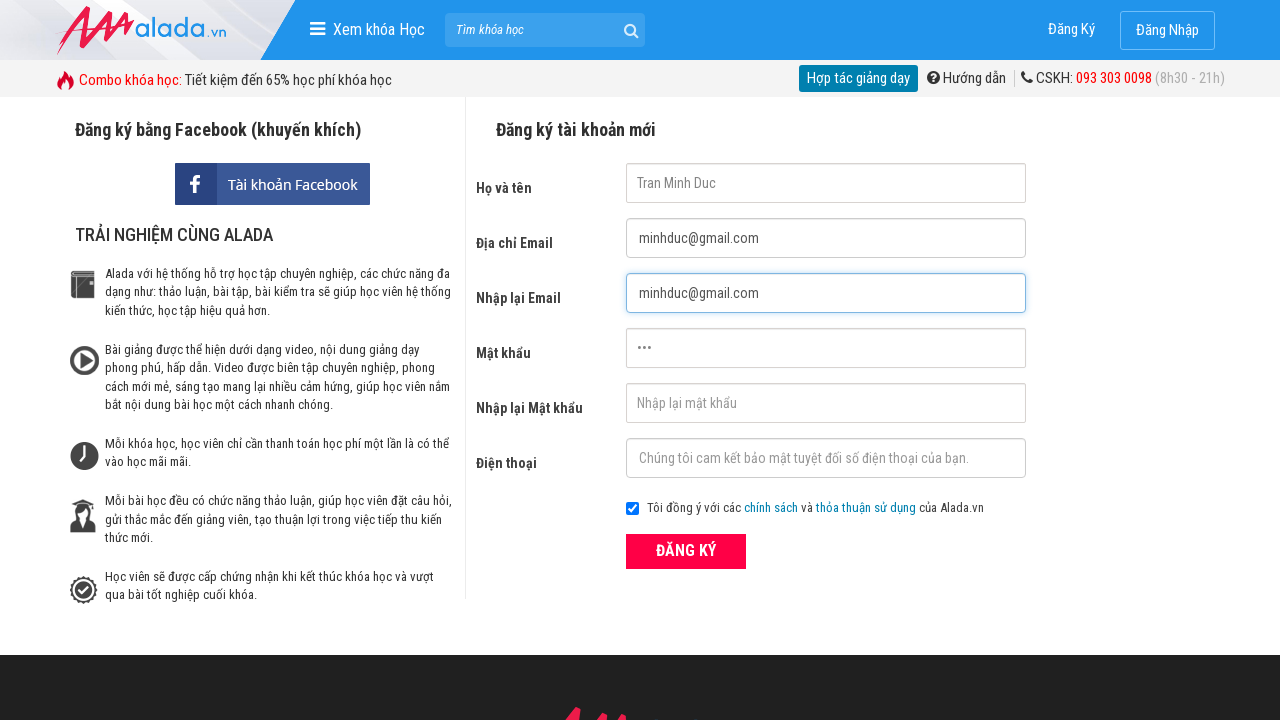

Filled confirm password field with '123' on input#txtCPassword
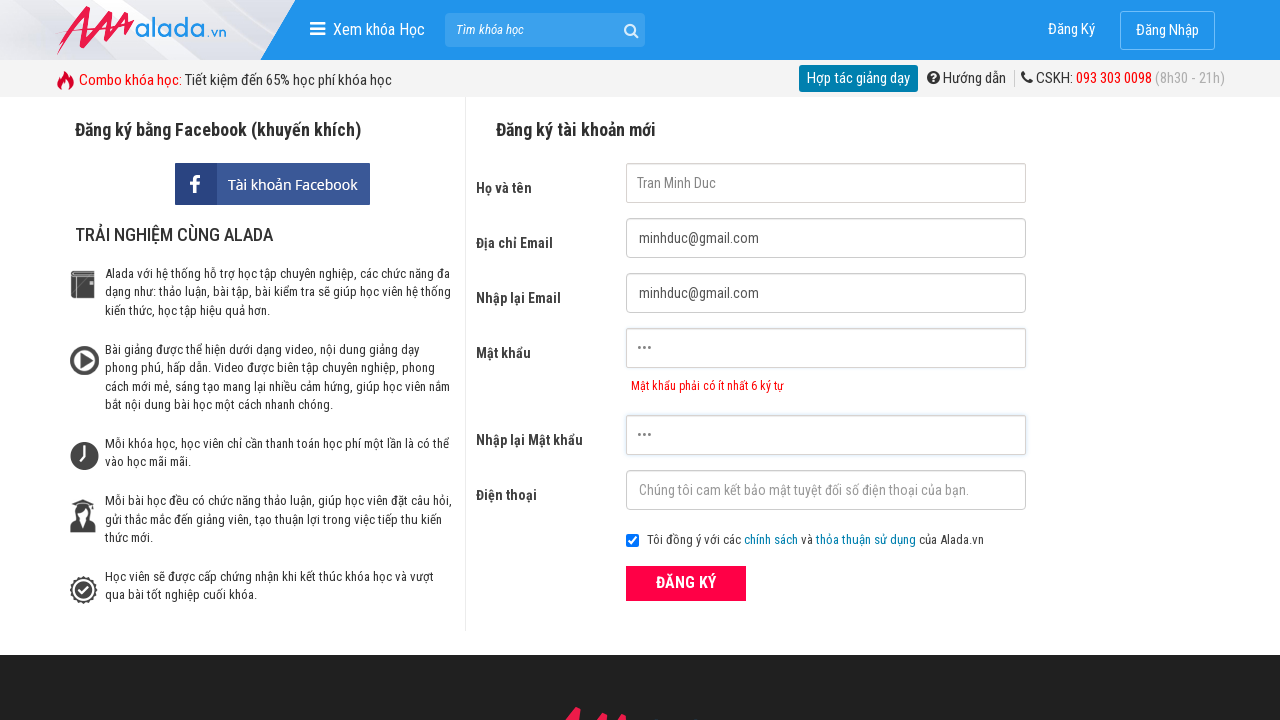

Filled phone field with '0987654321' on input#txtPhone
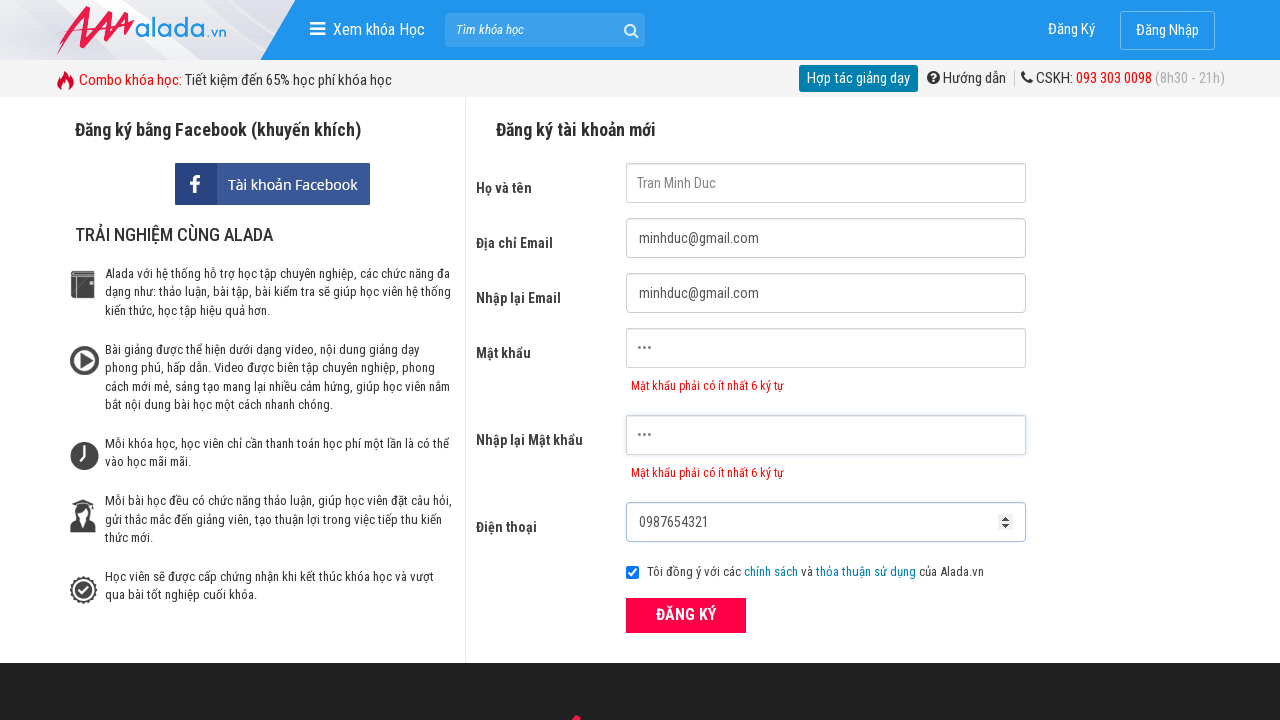

Clicked register button at (686, 615) on button.btn_pink_sm.fs16
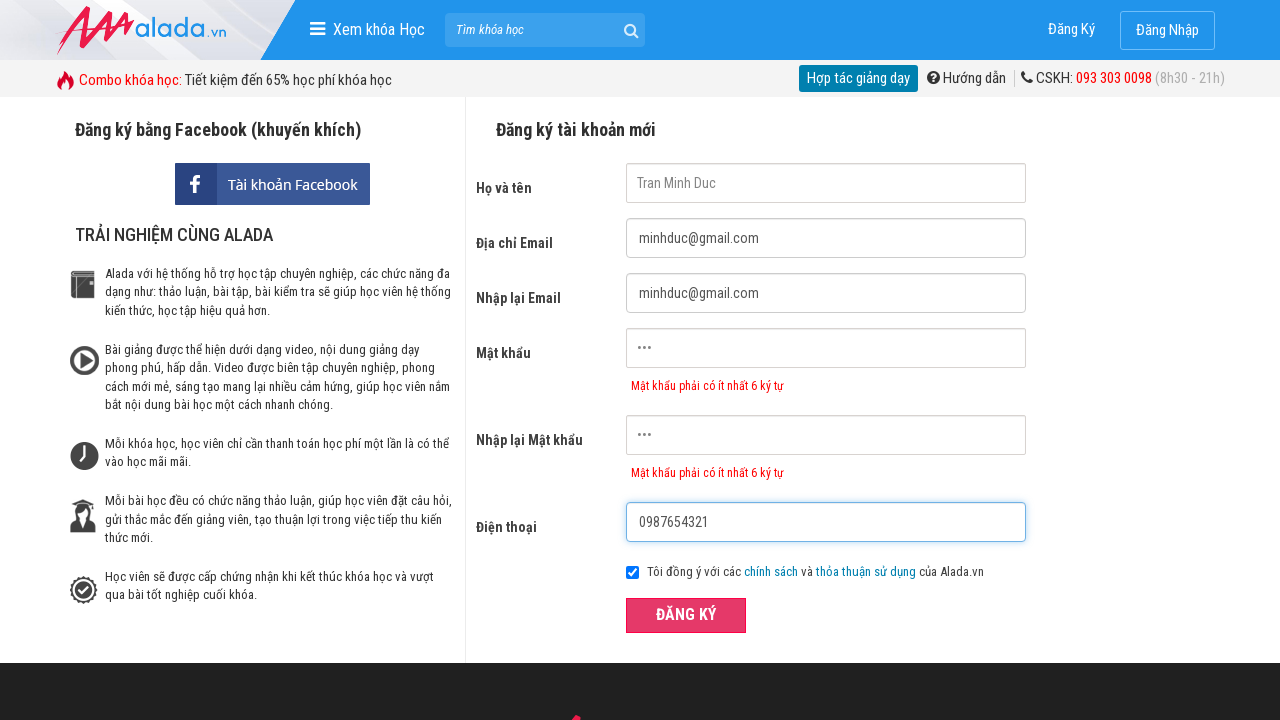

Password error validation message appeared
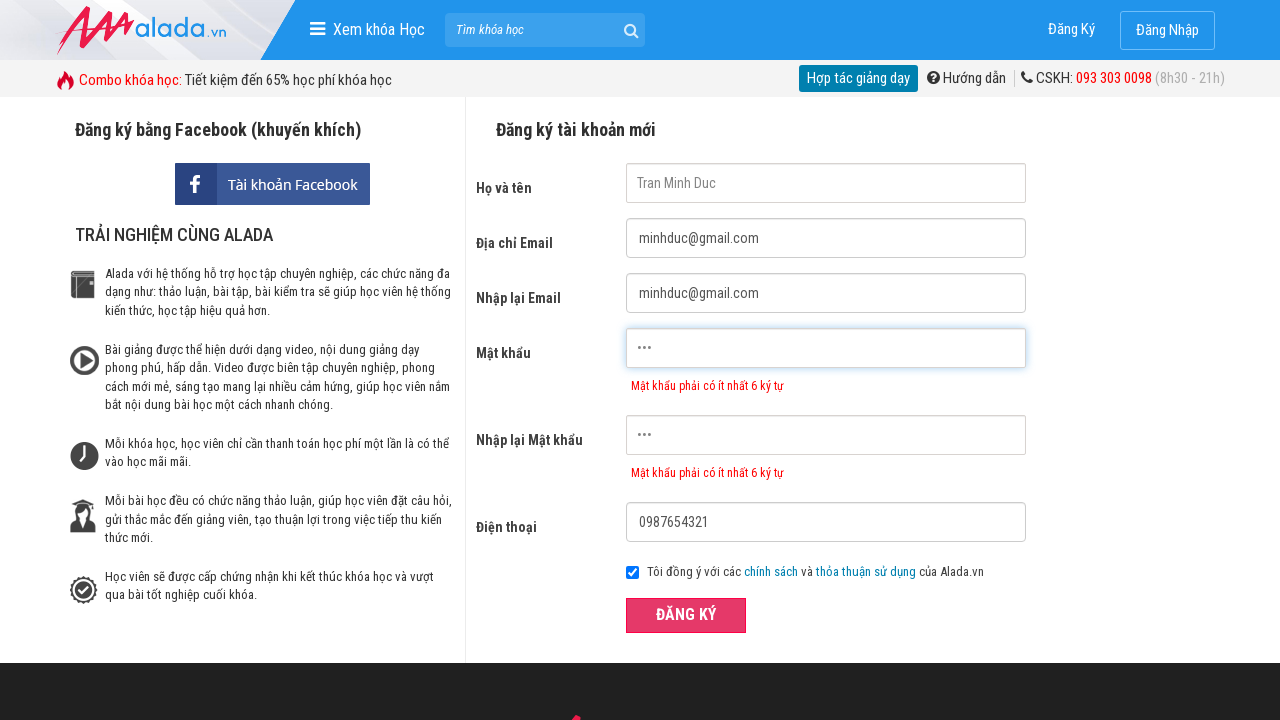

Confirm password error validation message appeared
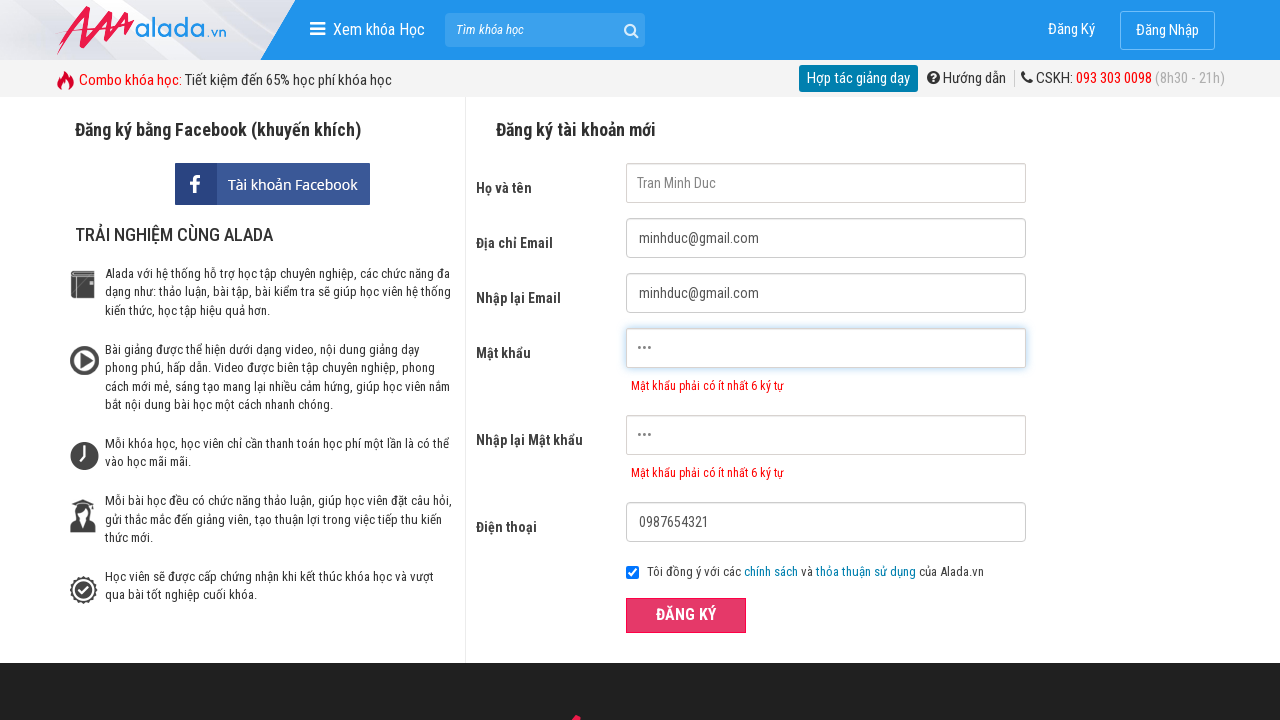

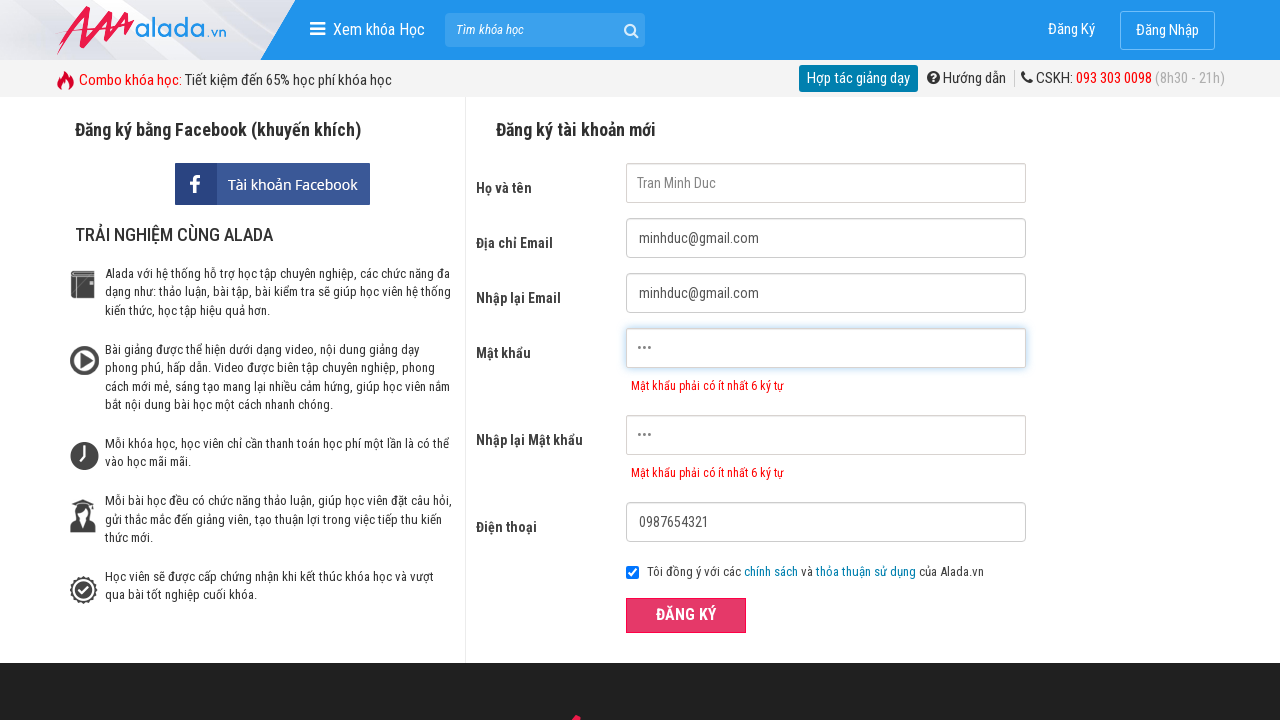